Tests A/B test opt-out functionality by visiting the A/B test page, verifying initial state, adding an opt-out cookie, refreshing, and confirming the page shows "No A/B Test"

Starting URL: http://the-internet.herokuapp.com/abtest

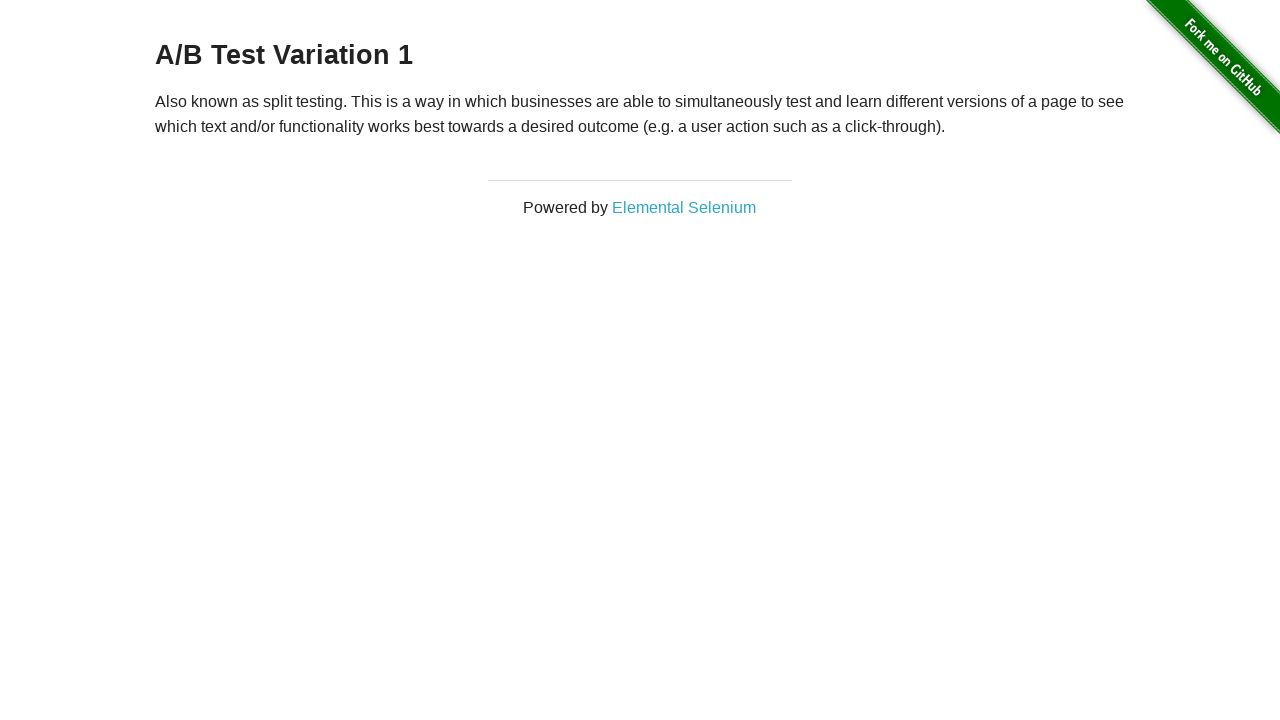

Waited for h3 heading element to load
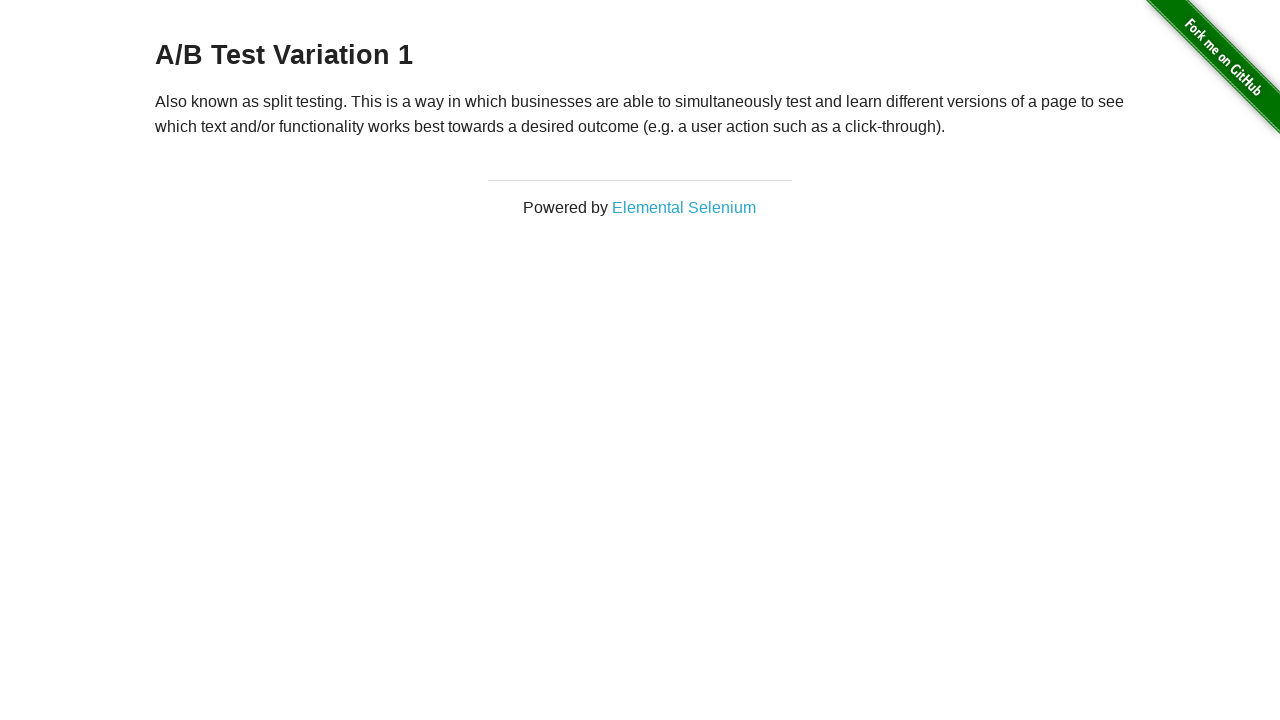

Retrieved initial heading text content
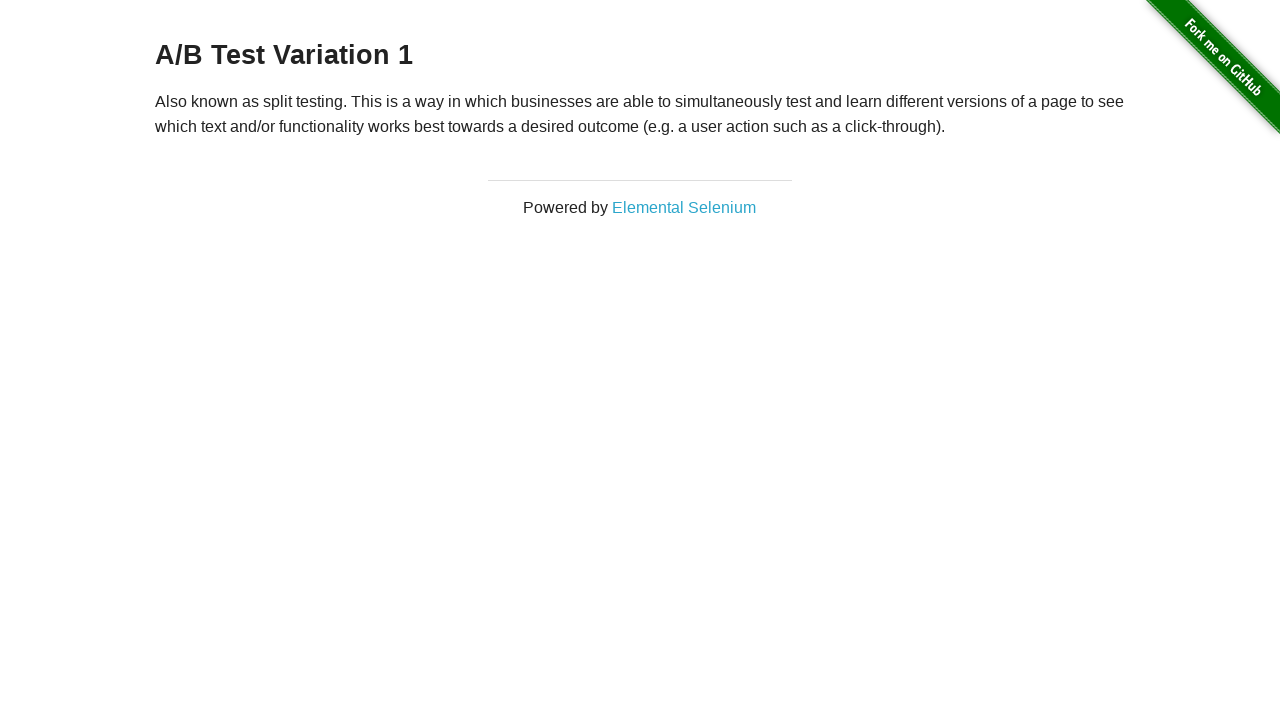

Verified initial heading starts with 'A/B Test'
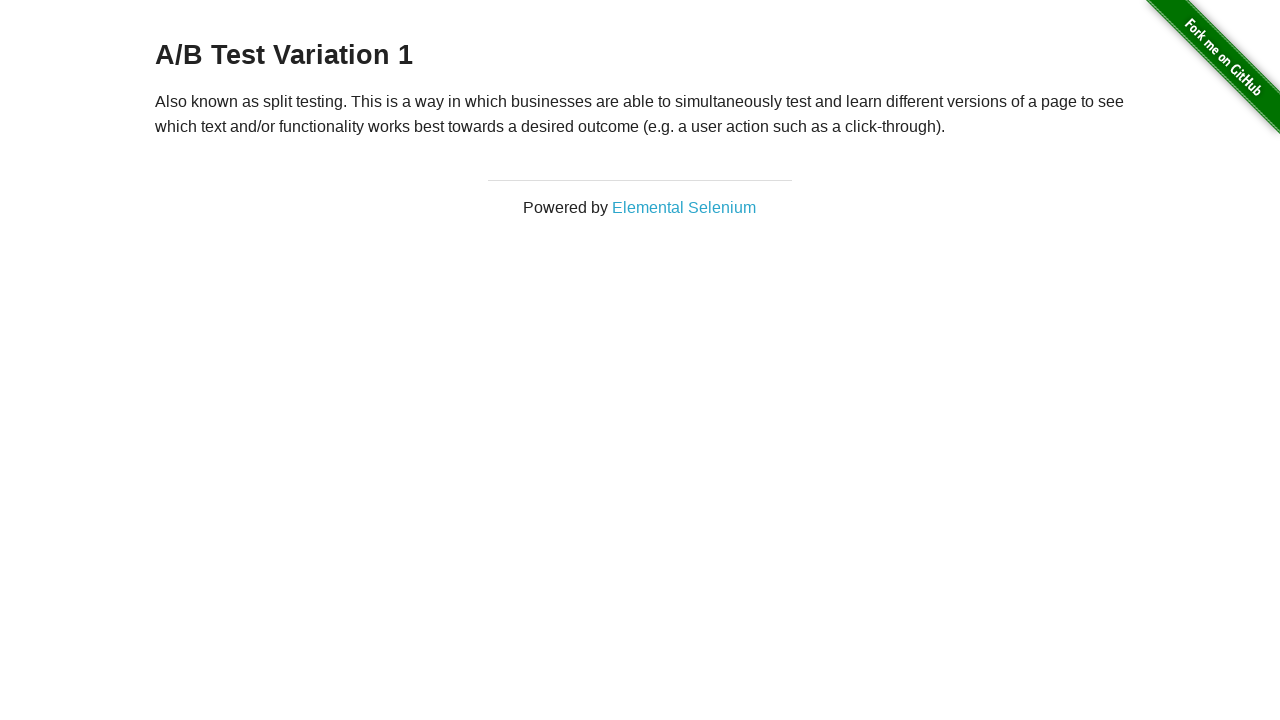

Added optimizelyOptOut cookie with value 'true'
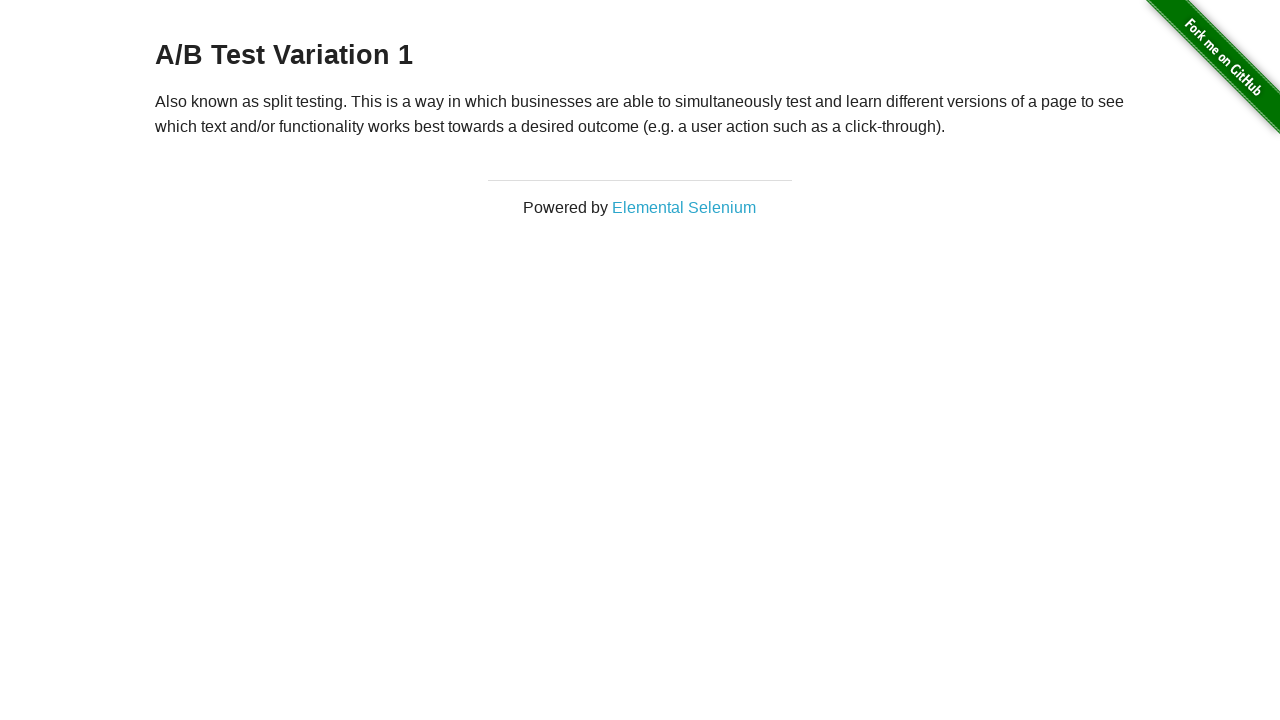

Reloaded the page to apply the opt-out cookie
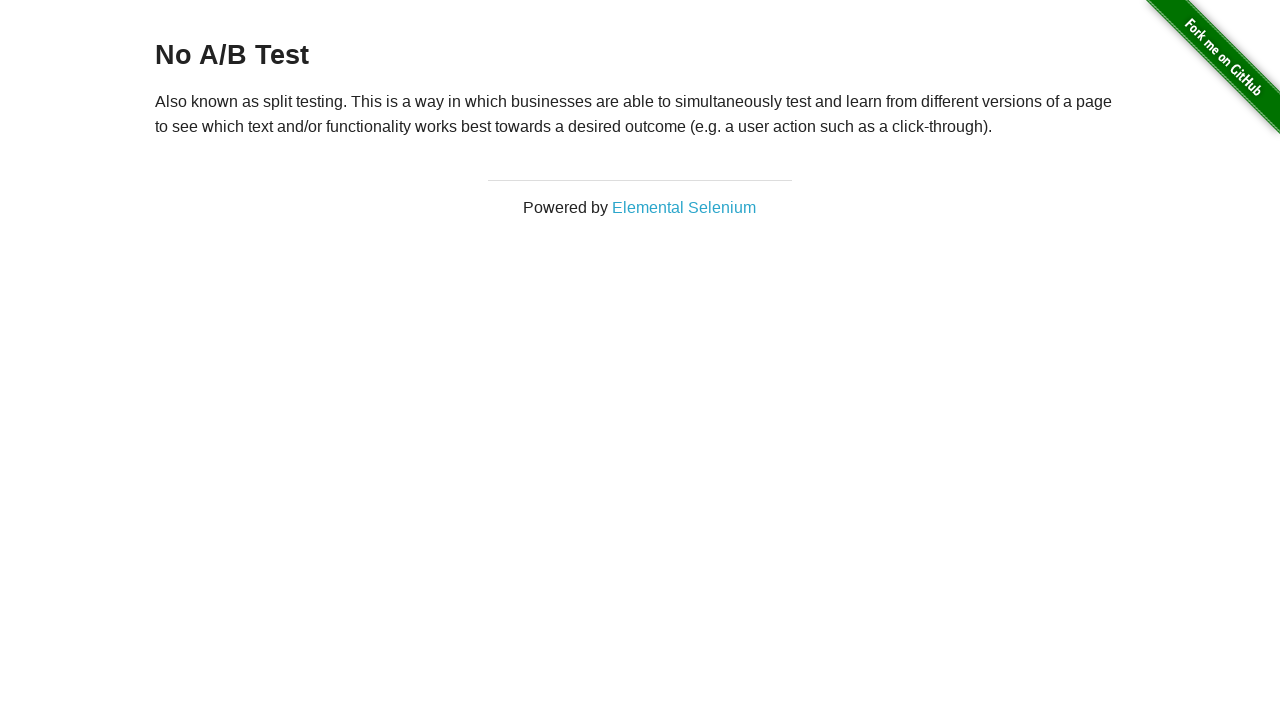

Waited for h3 heading element after page reload
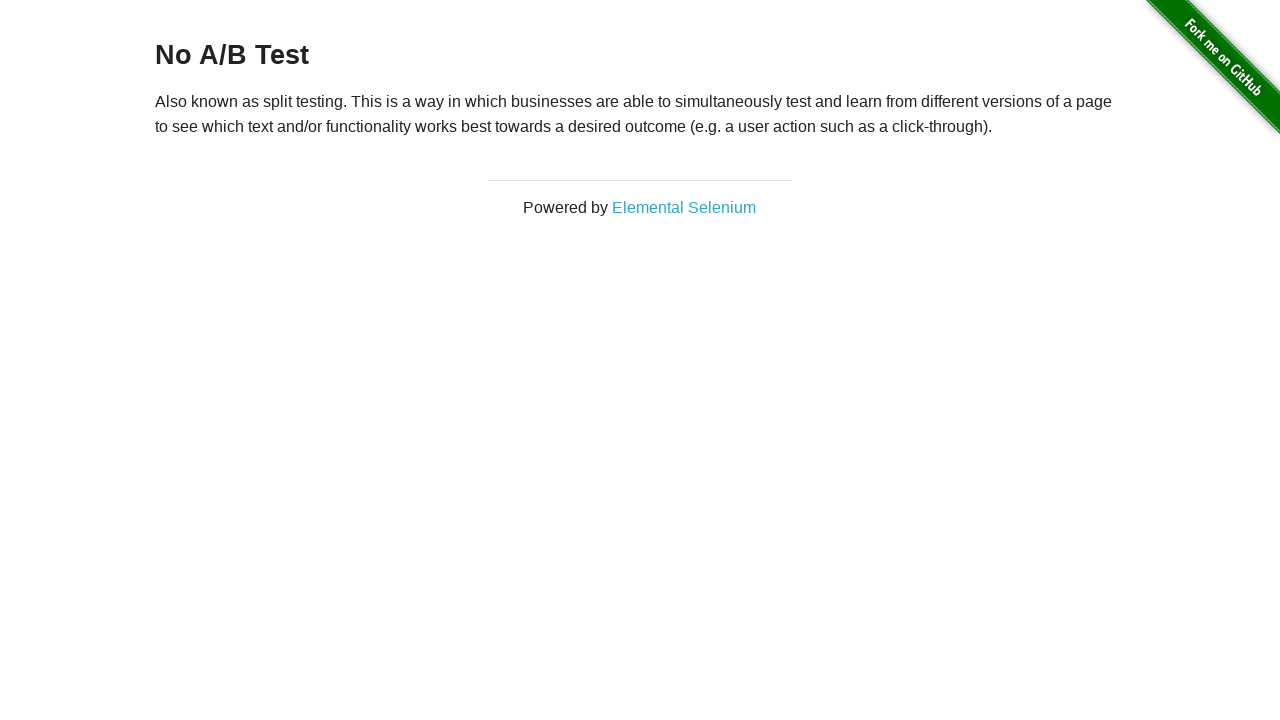

Retrieved updated heading text content after opt-out
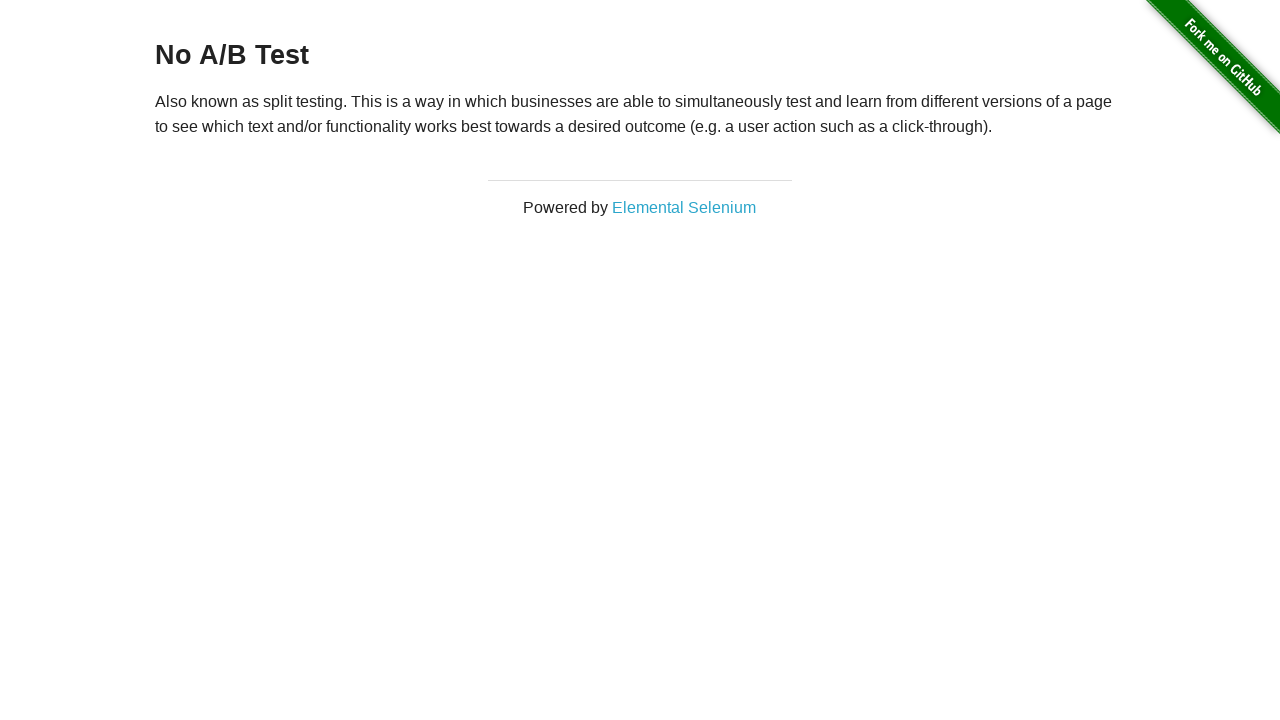

Verified heading now displays 'No A/B Test' confirming opt-out functionality
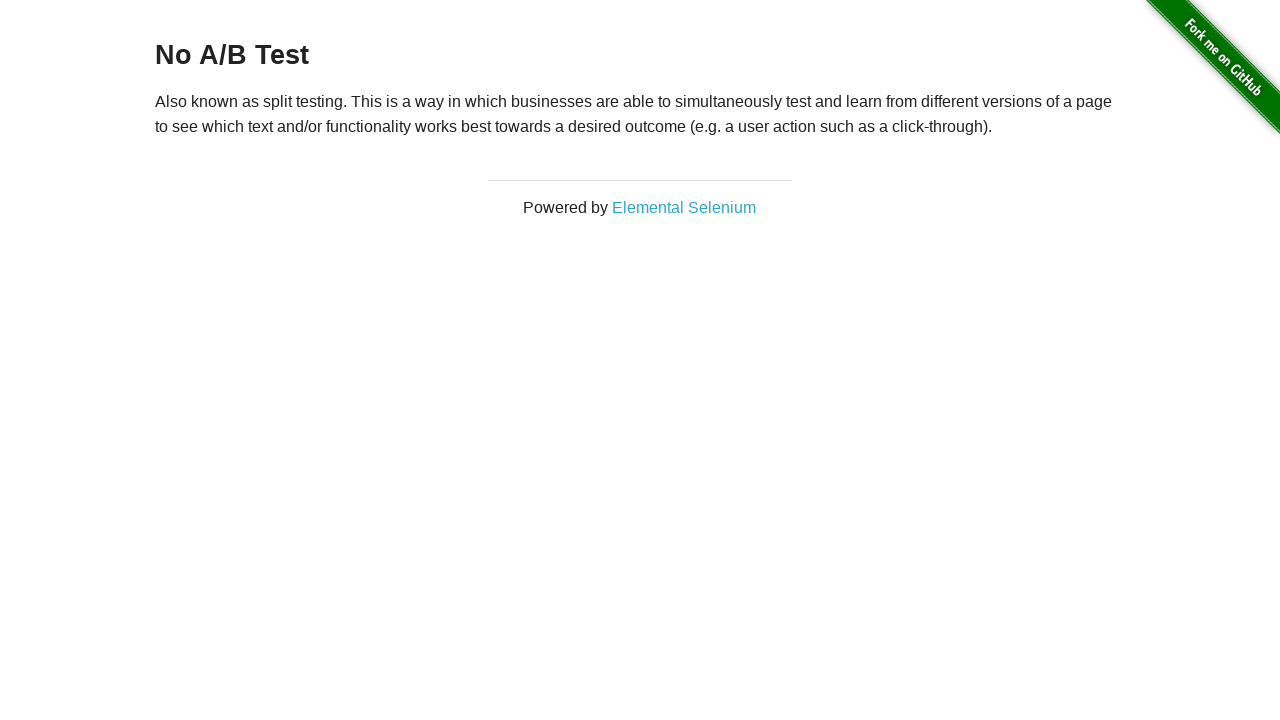

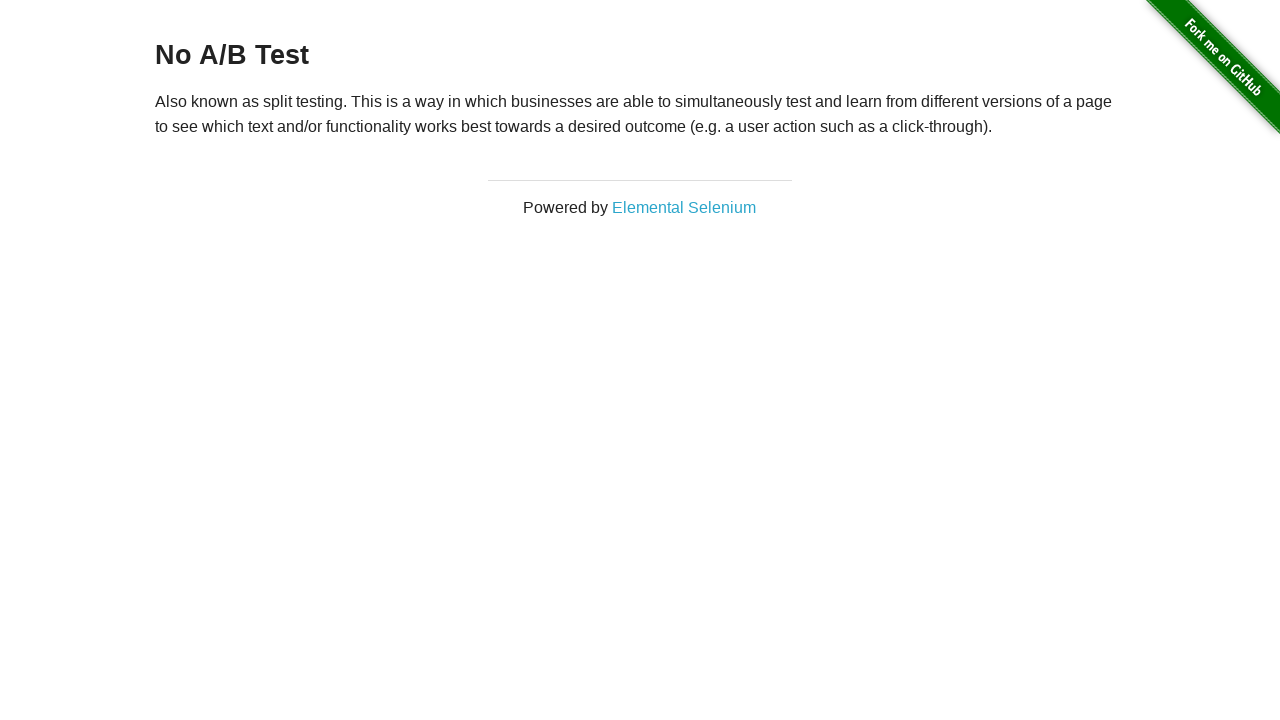